Navigates to a park website and verifies that the "CONTACTS" text is present on the page in Russian

Starting URL: https://heropark.by/

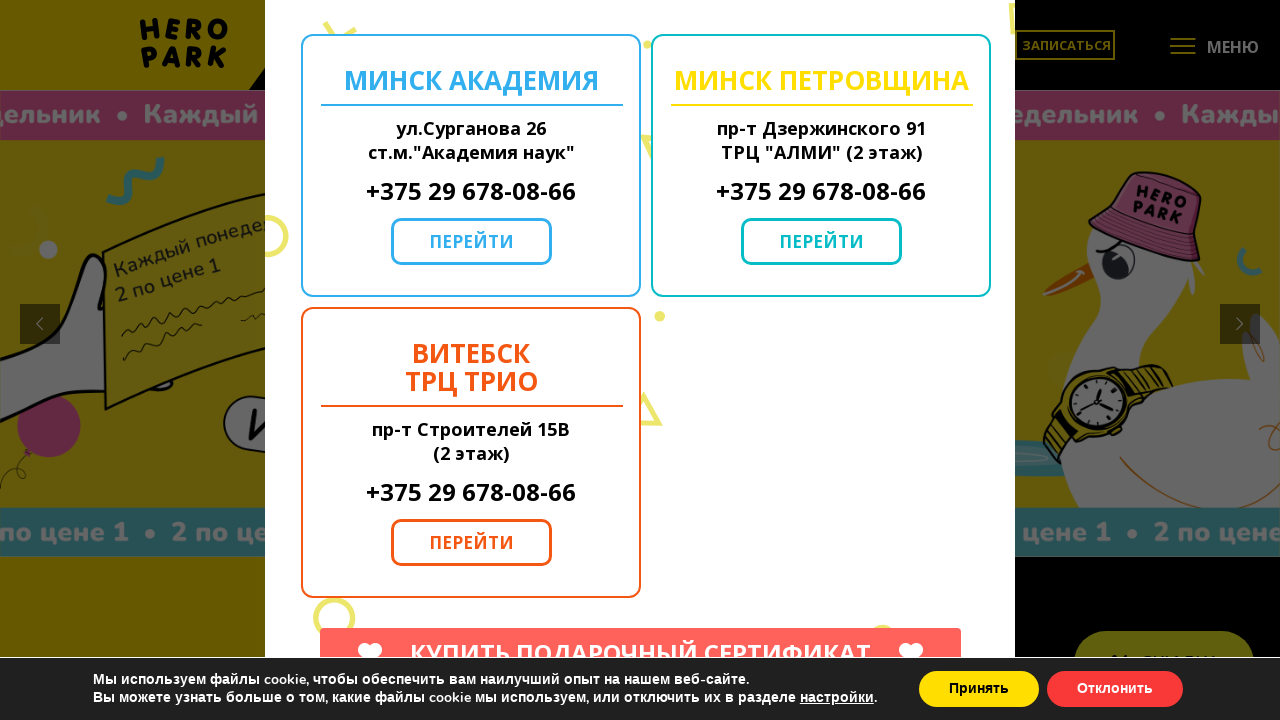

Navigated to park website https://heropark.by/
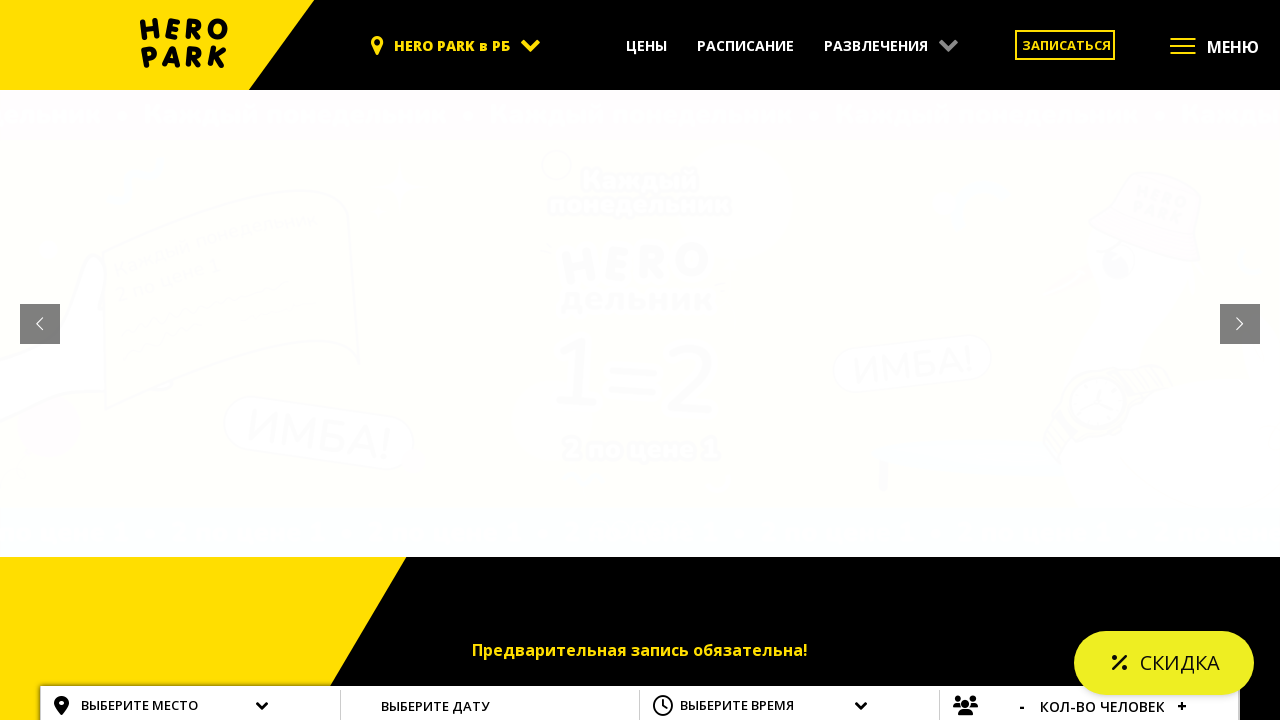

Located КОНТАКТЫ (Contacts) element on page
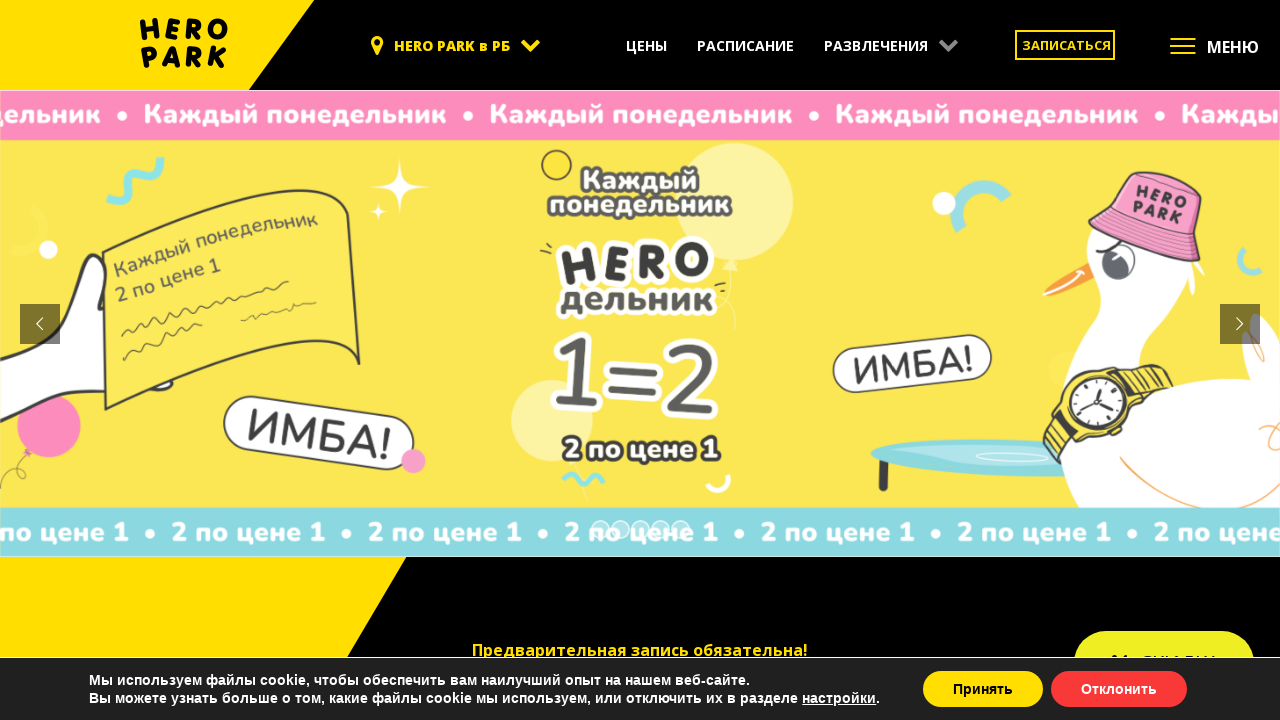

КОНТАКТЫ element became visible and ready
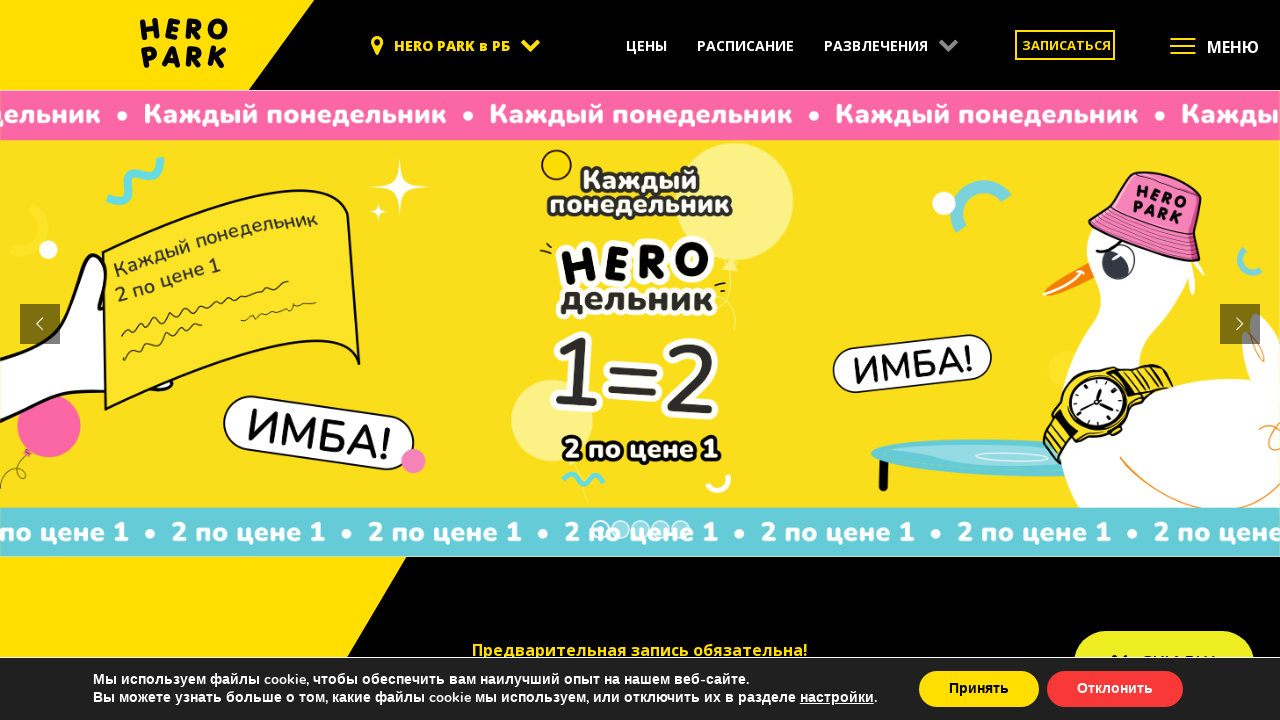

Verified that КОНТАКТЫ text is present on the page
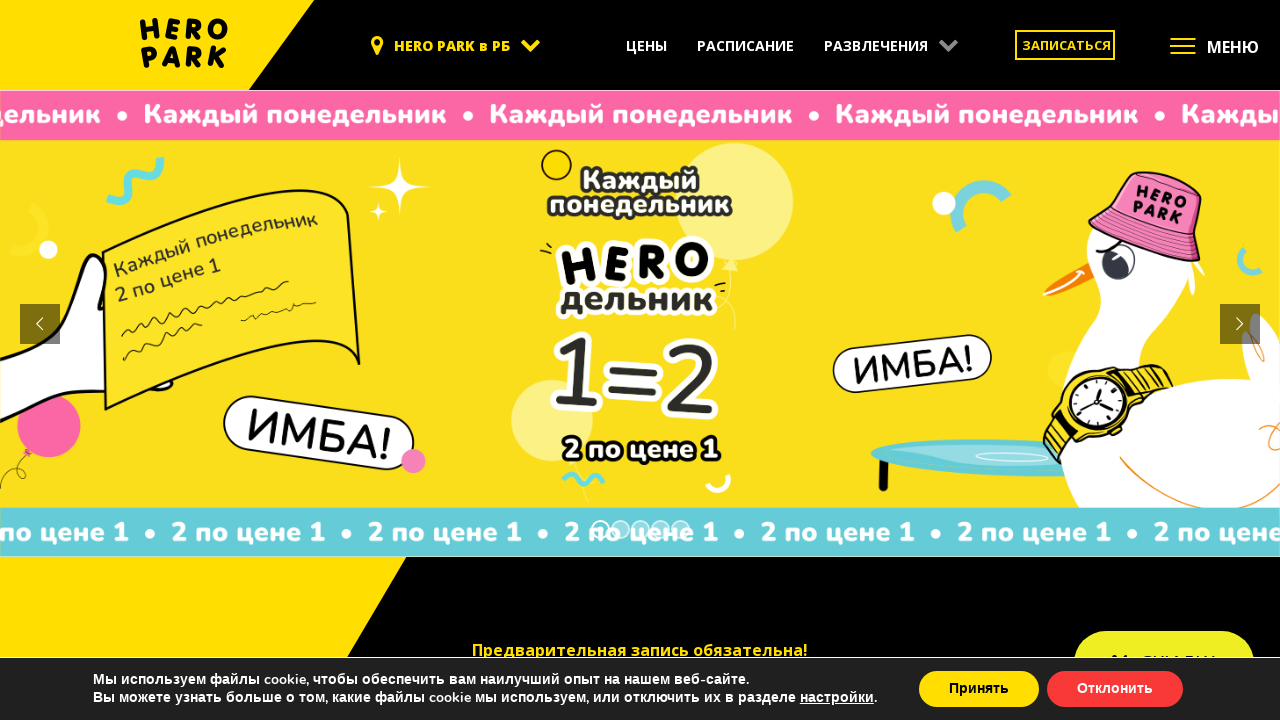

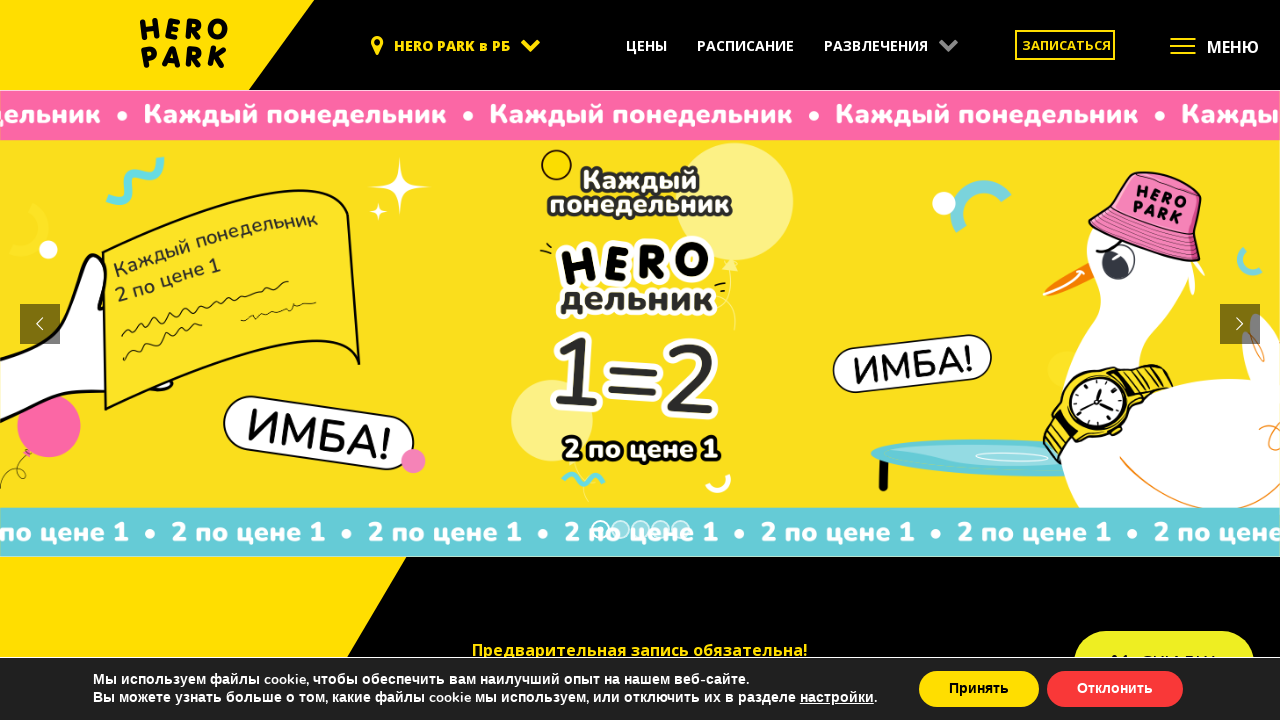